Tests drag and drop functionality by dragging an image element into a trash container within an iframe

Starting URL: https://www.globalsqa.com/demo-site/draganddrop/

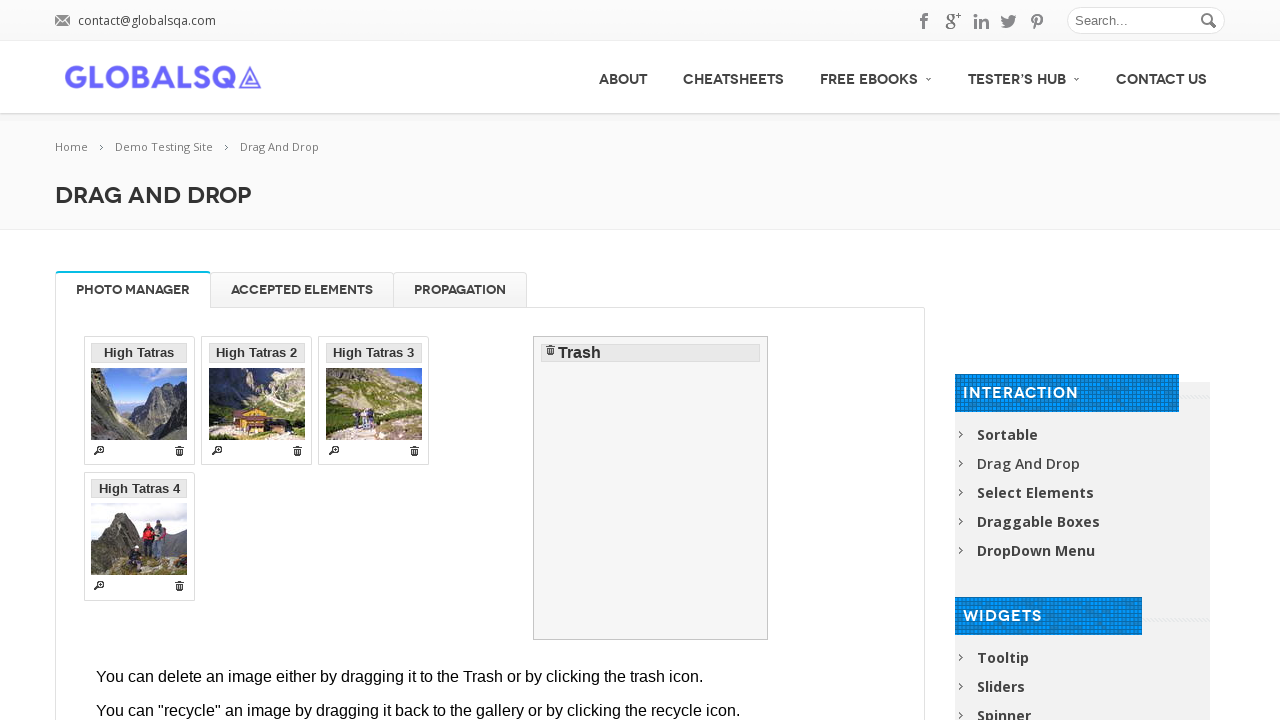

Retrieved text content from main page div
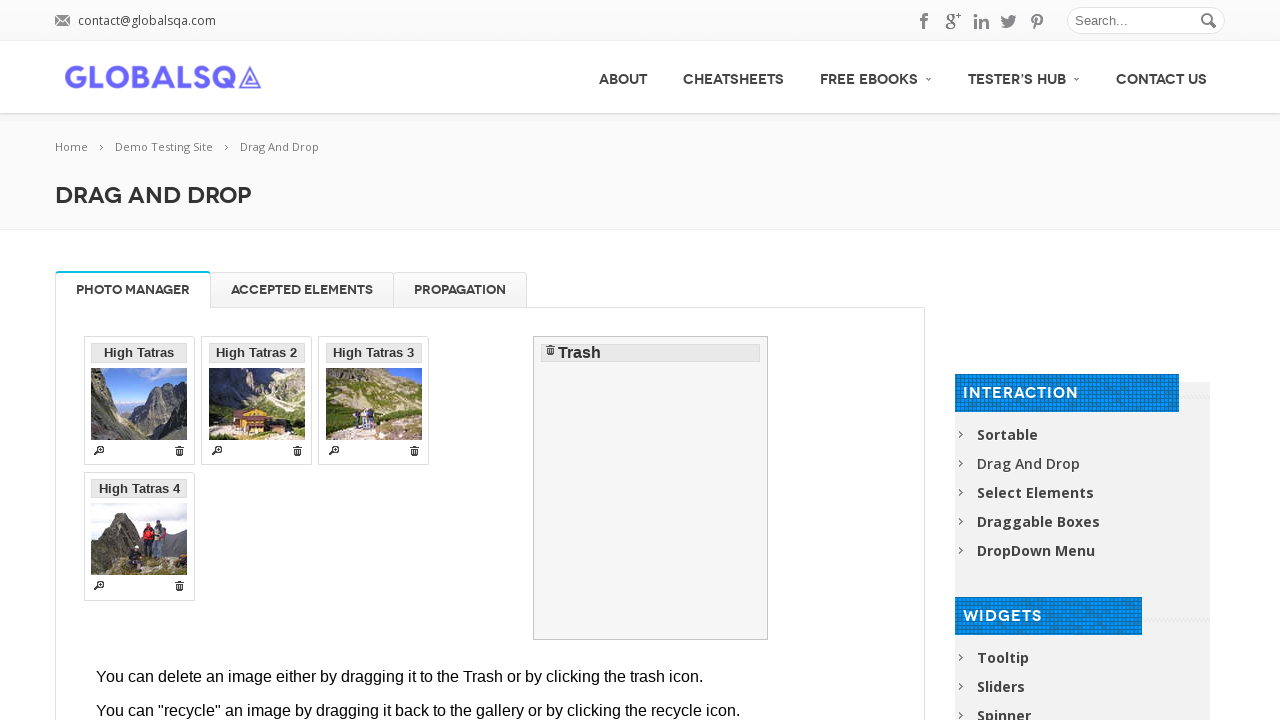

Located iframe containing drag and drop demo
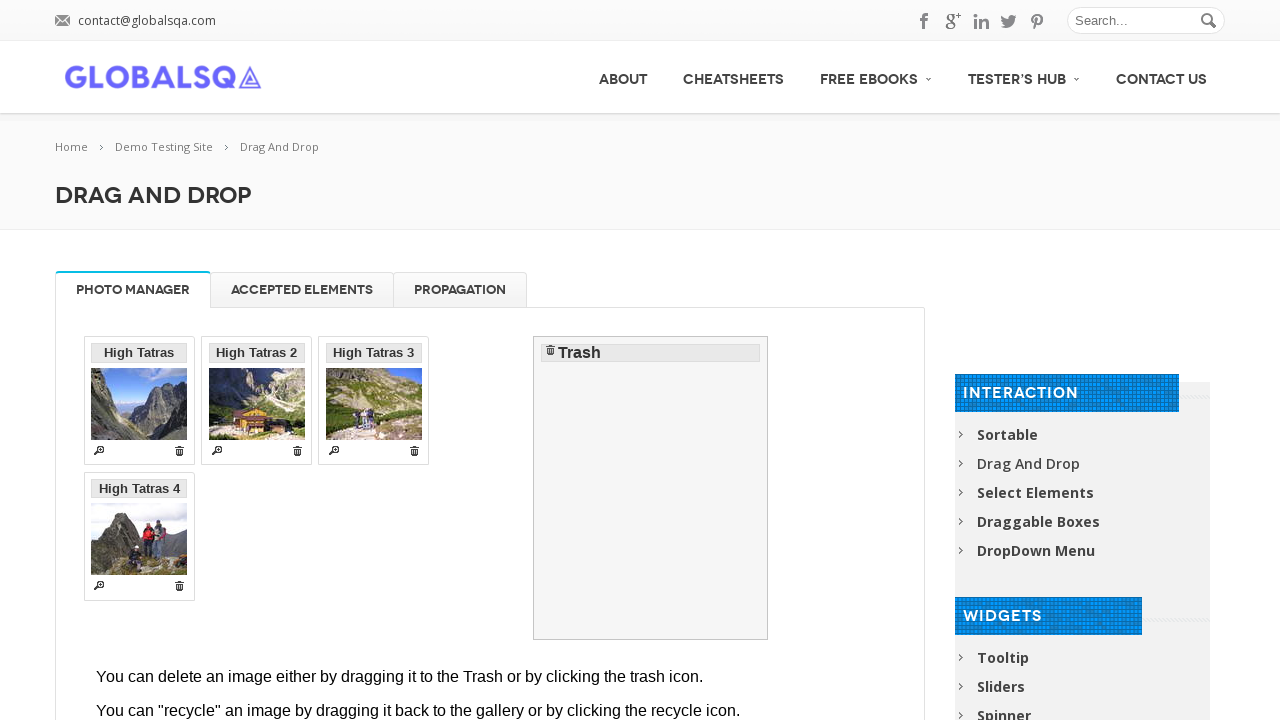

Located source image element (High Tatras) in iframe
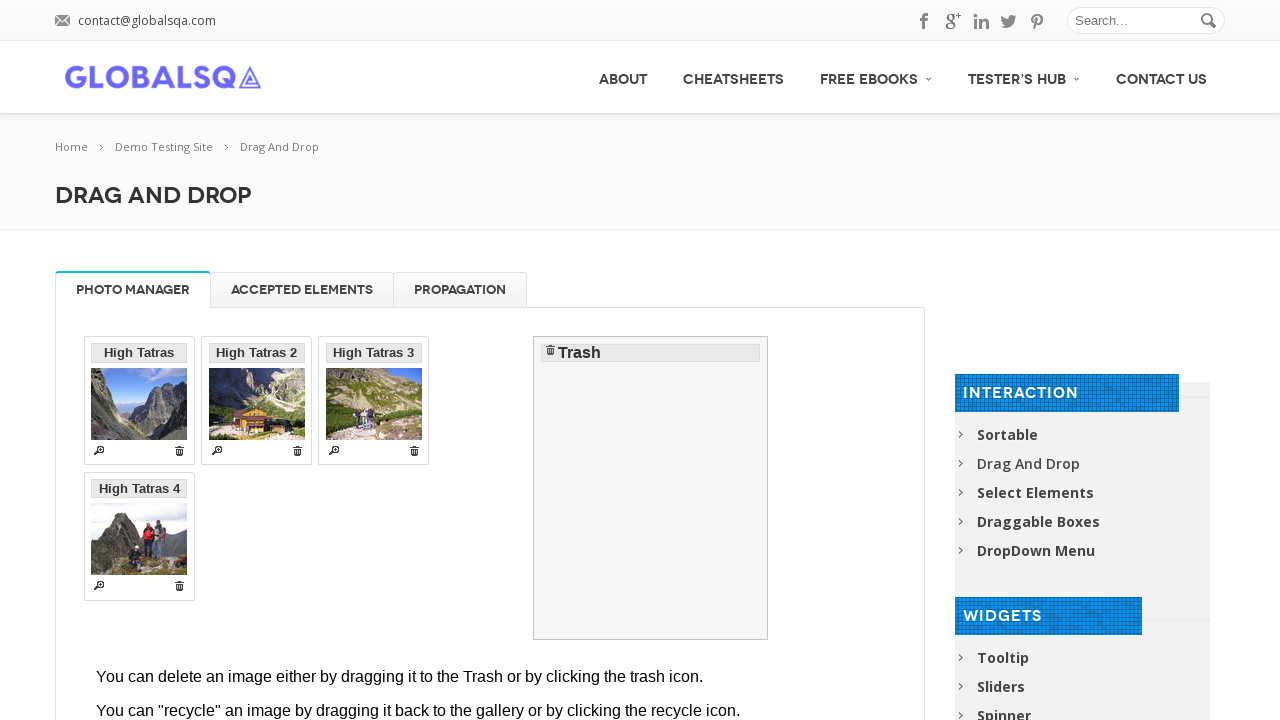

Located trash container destination in iframe
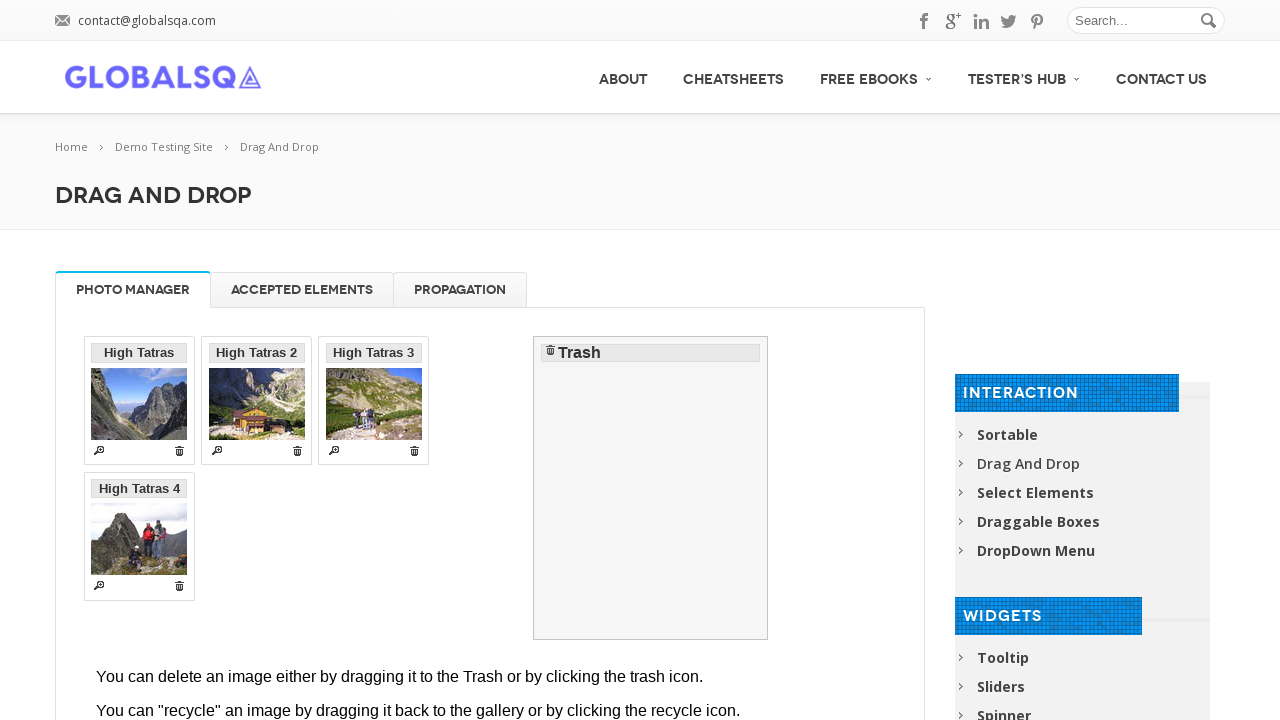

Dragged High Tatras image into trash container at (651, 488)
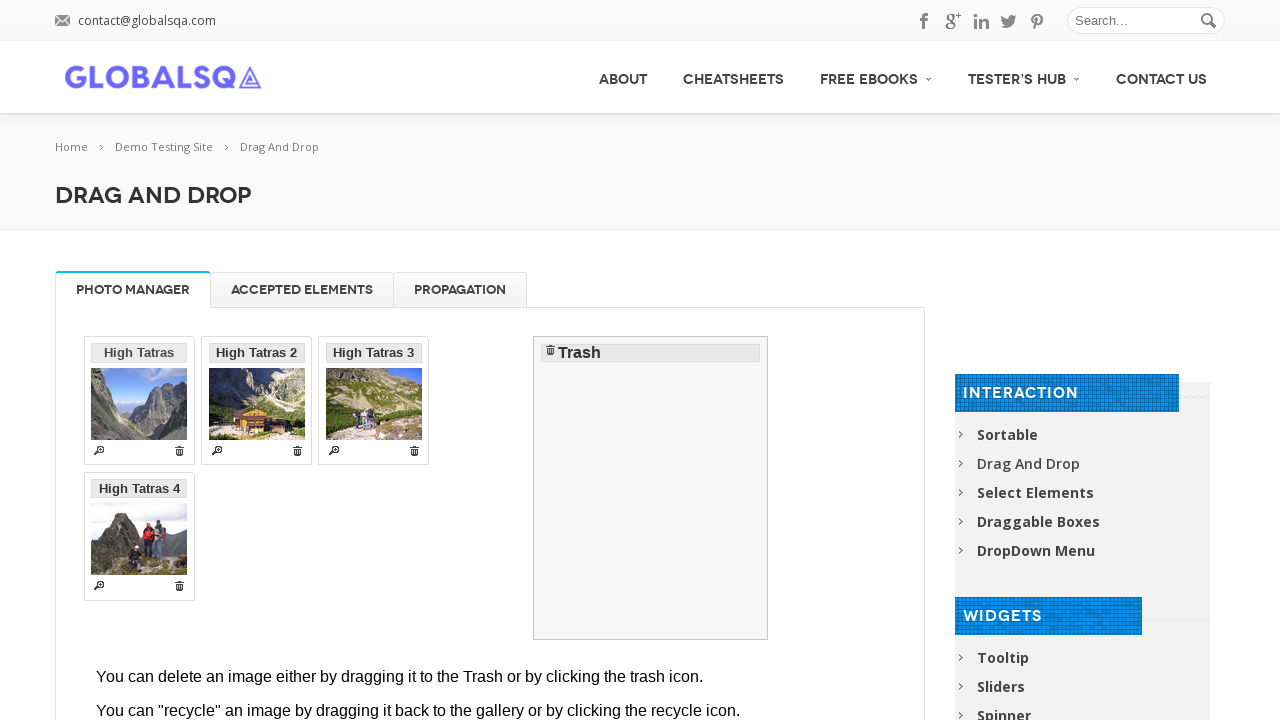

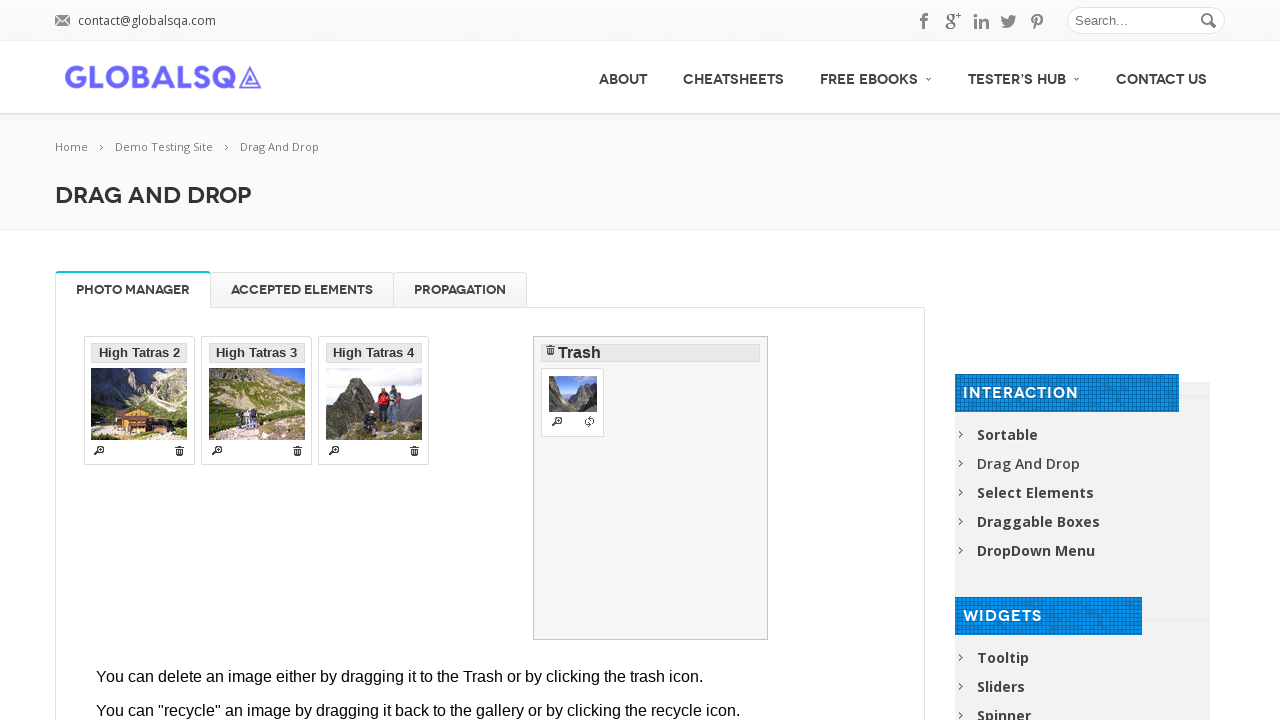